Tests static dropdown selection by selecting 'Selenium' option from a dropdown menu

Starting URL: https://codenboxautomationlab.com/practice/

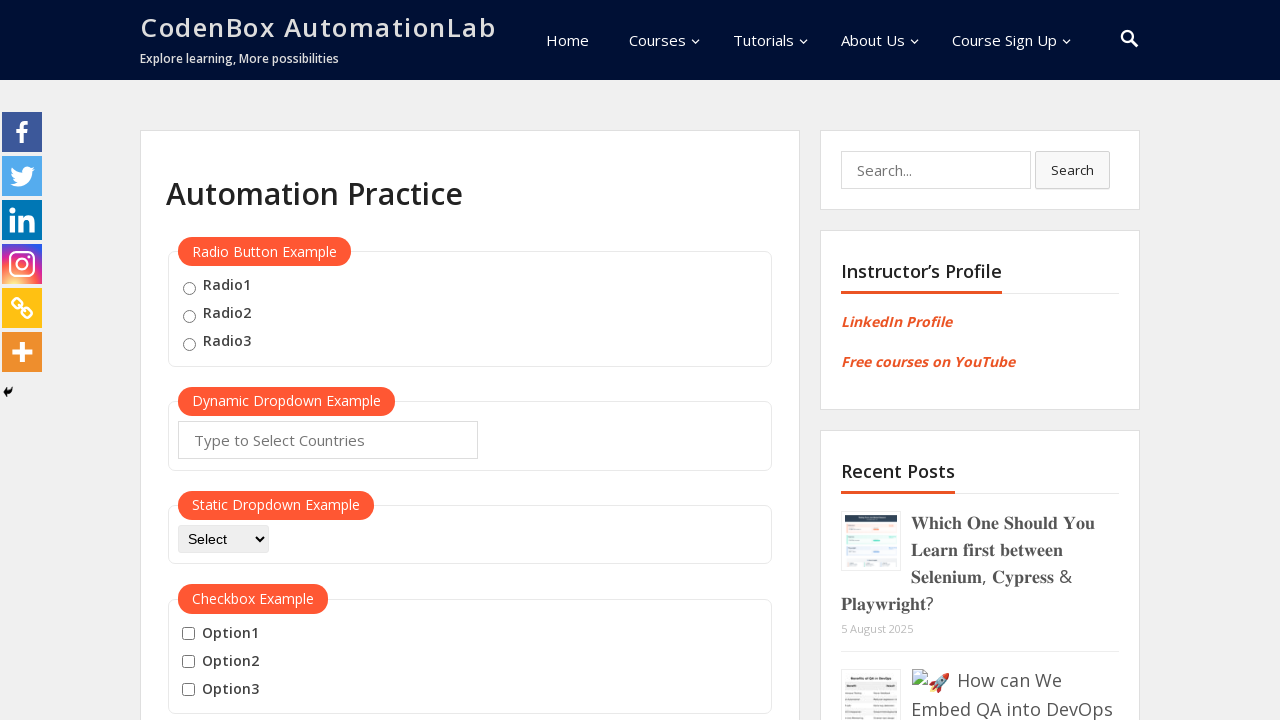

Navigated to practice page
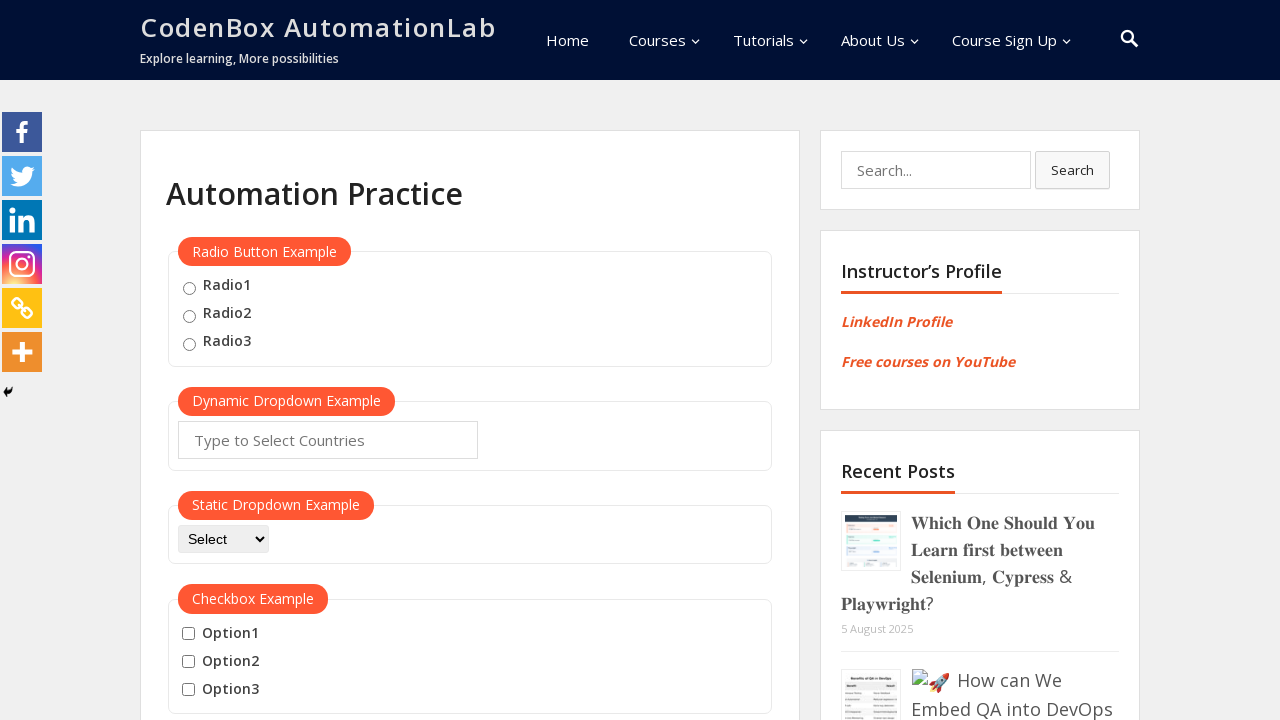

Selected 'Selenium' option from static dropdown on #dropdown-class-example
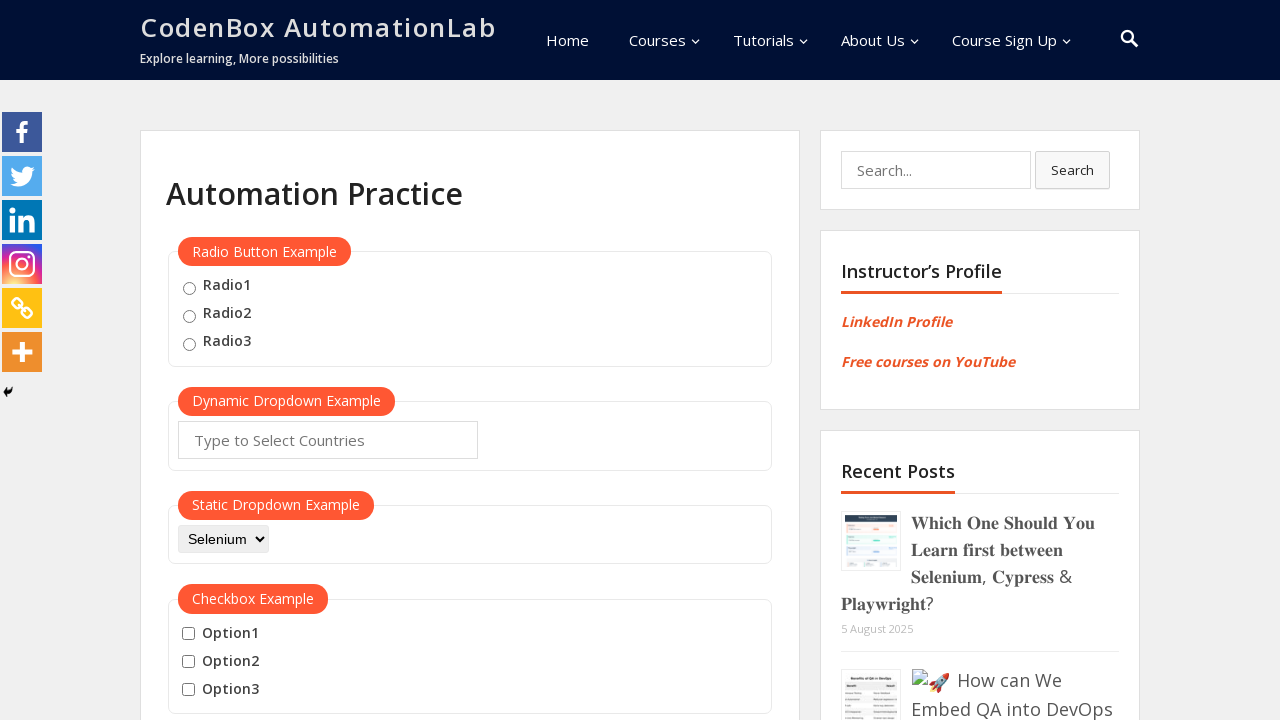

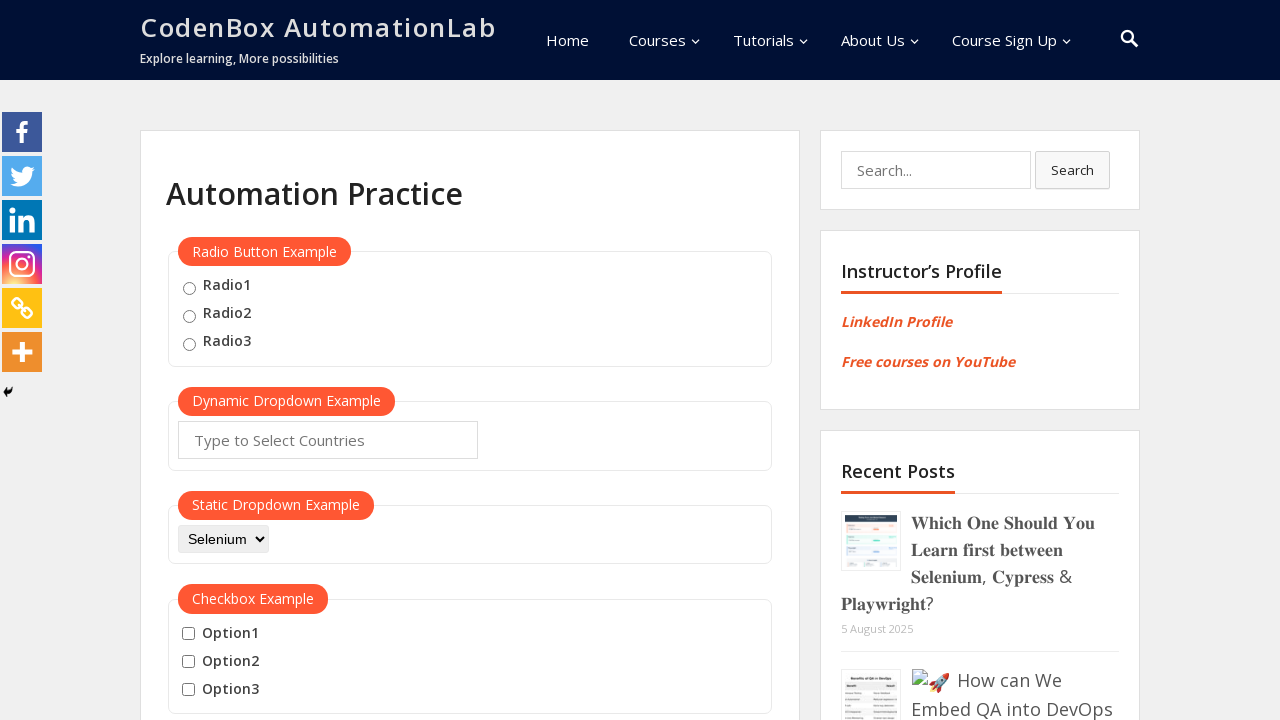